Tests browser window resizing by setting a specific viewport dimension (430x932) and navigating to a registration page

Starting URL: https://naveenautomationlabs.com/opencart/index.php?route=account/register

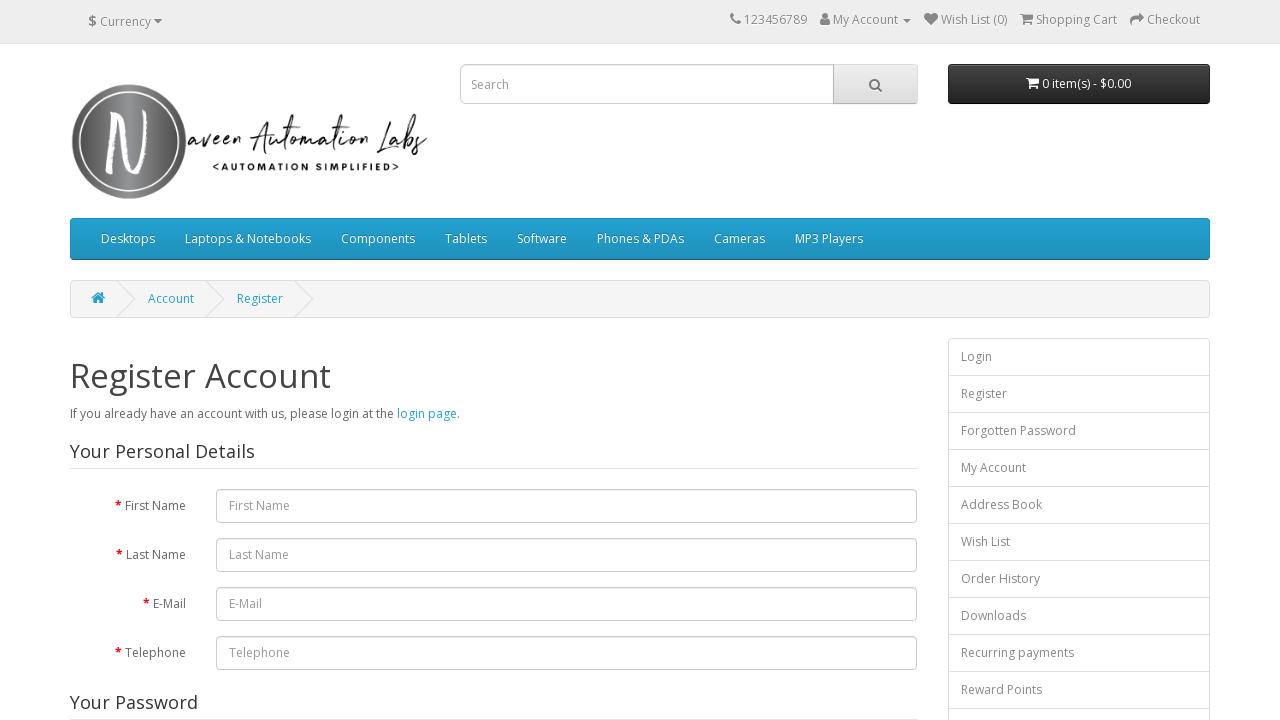

Set viewport size to mobile dimensions (430x932)
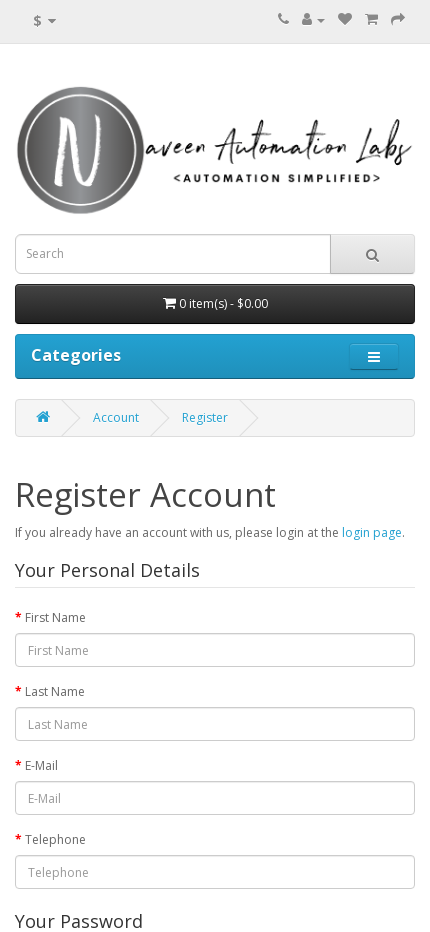

Page loaded and adjusted to new viewport dimensions
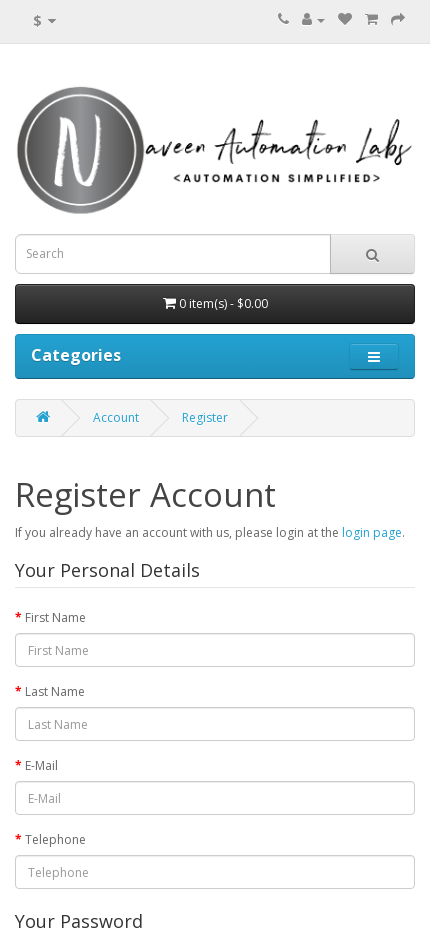

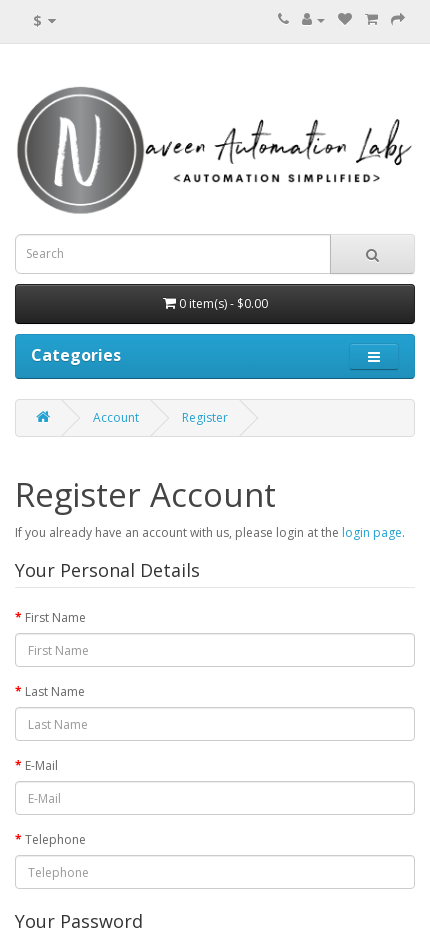